Tests SpiceJet flight search by selecting a destination city and choosing a date from the calendar picker

Starting URL: https://www.spicejet.com/

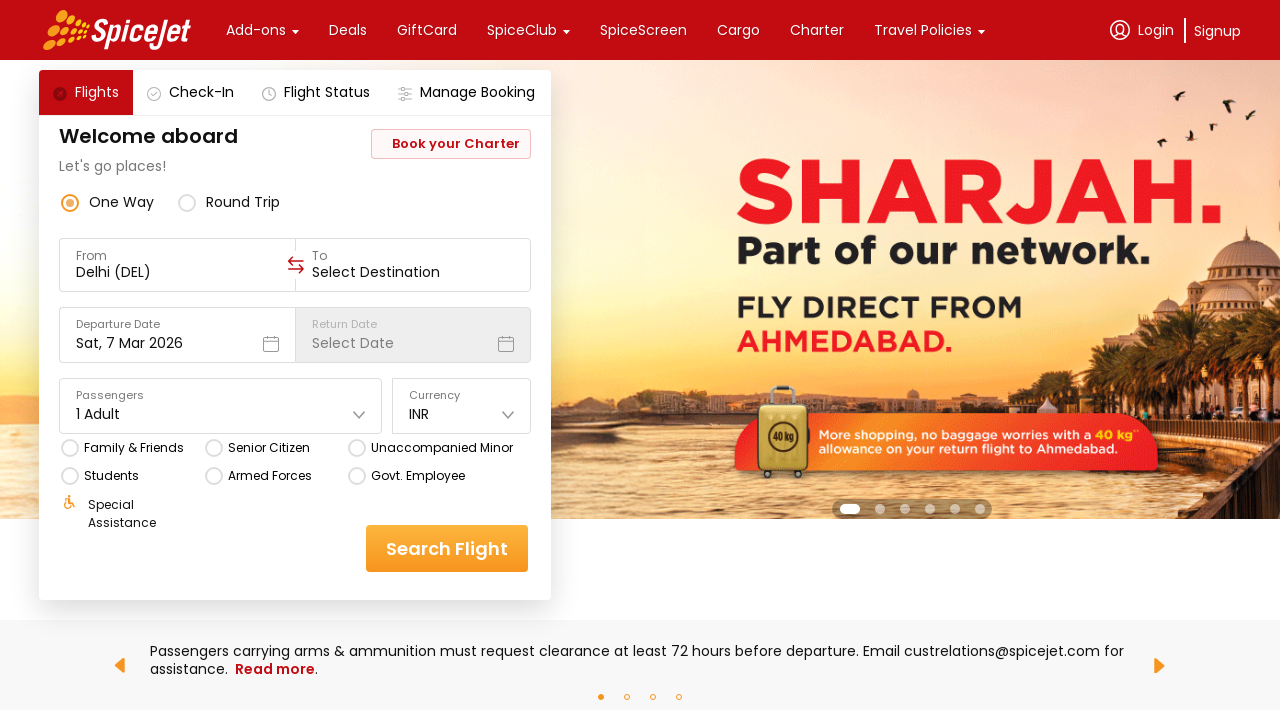

Clicked on destination field to open destination picker at (413, 265) on div[data-testid='to-testID-destination']
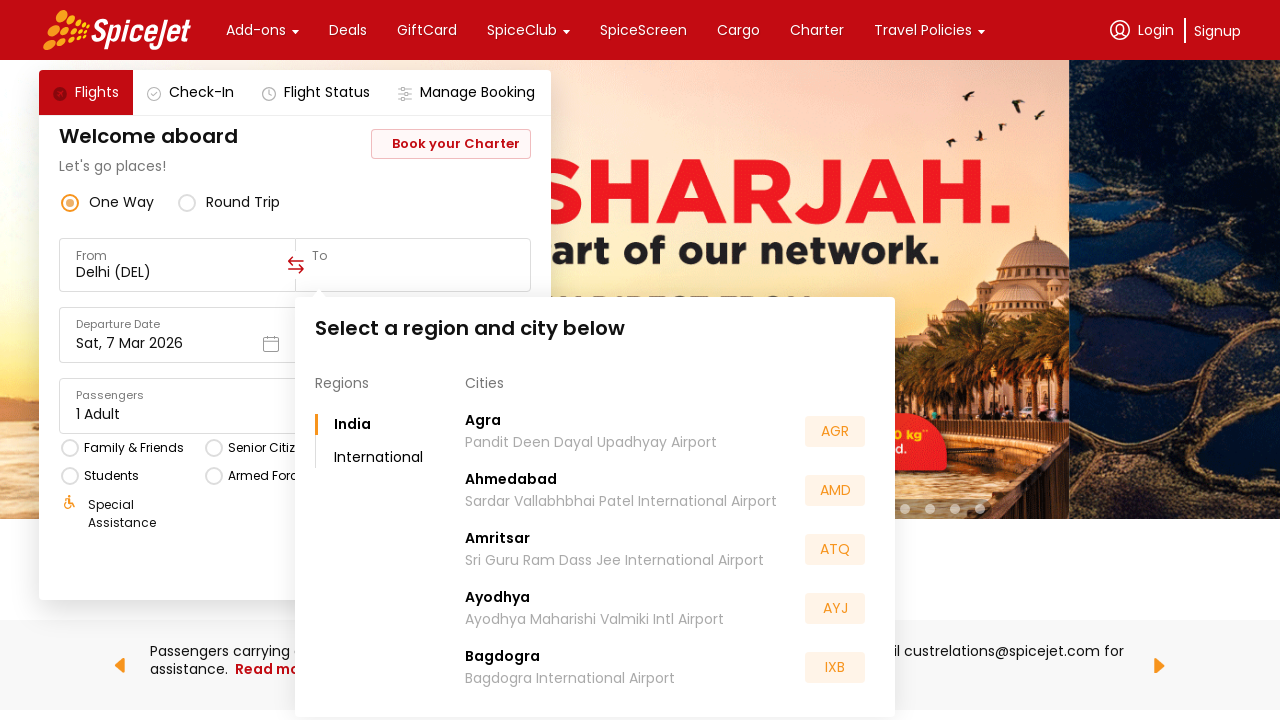

Destination options loaded
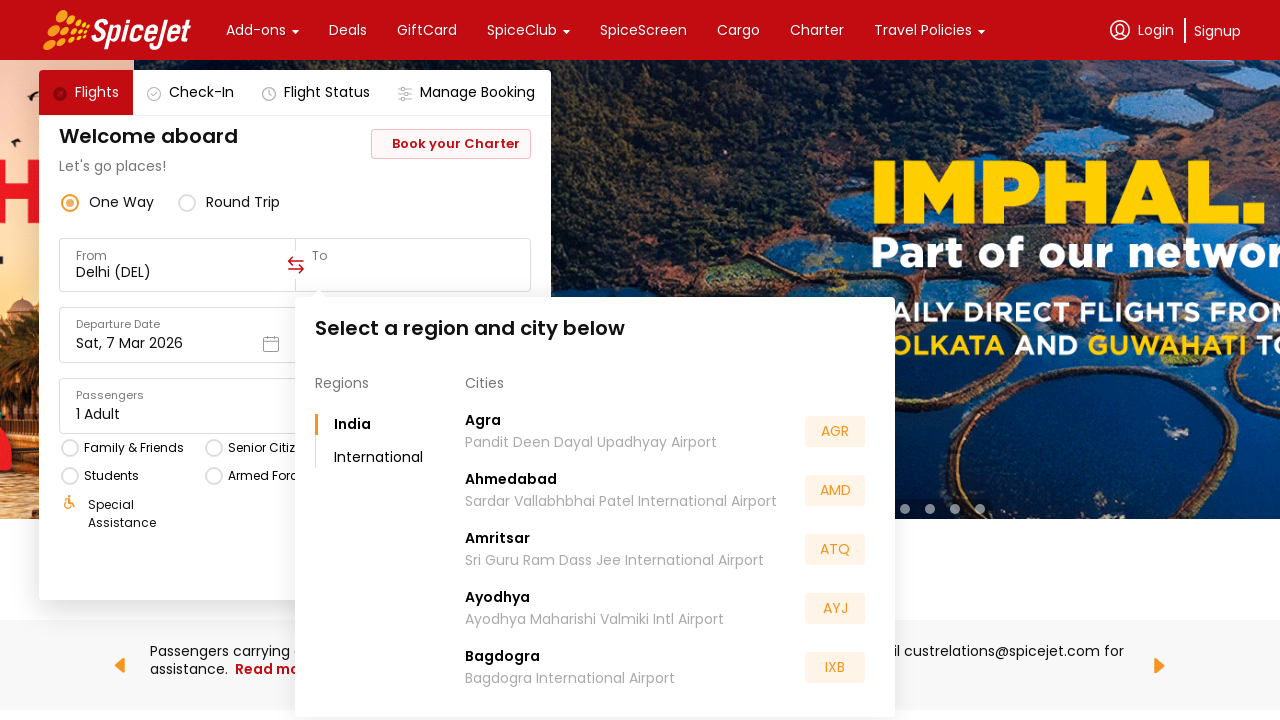

Selected destination city from options at (585, 552) on (//div[@class='css-1dbjc4n r-18u37iz'])[16]
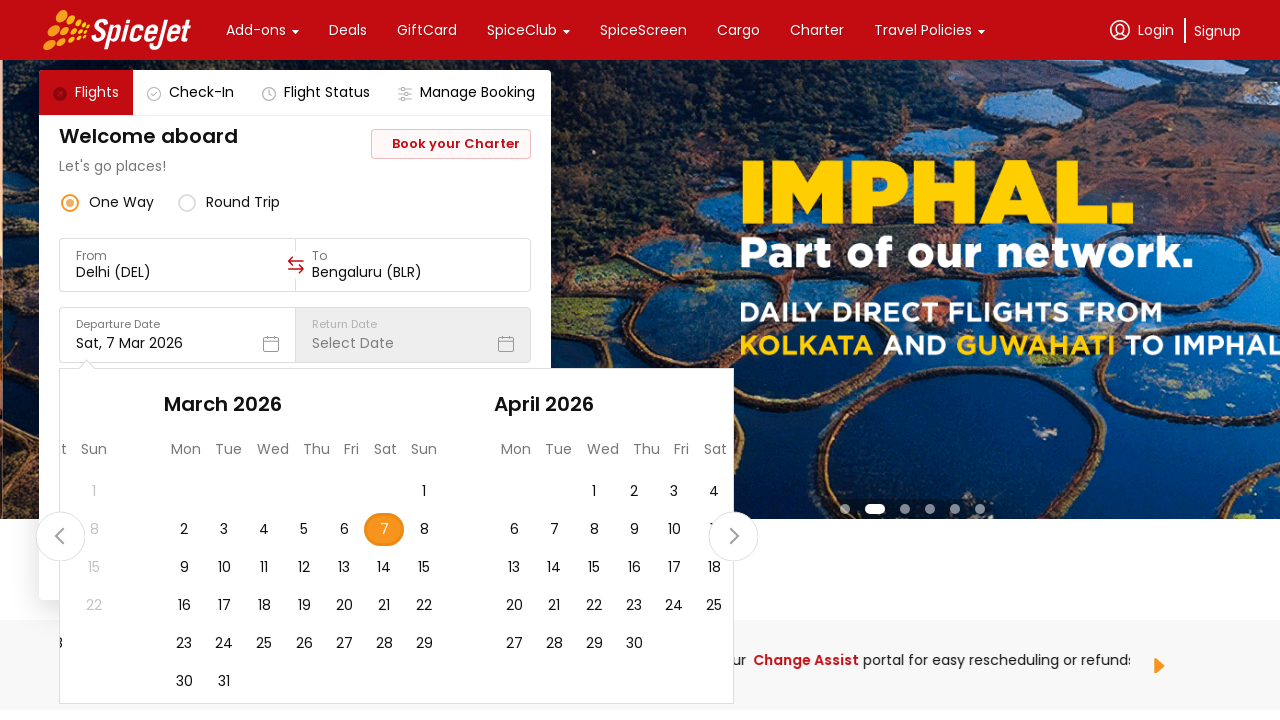

Calendar picker appeared
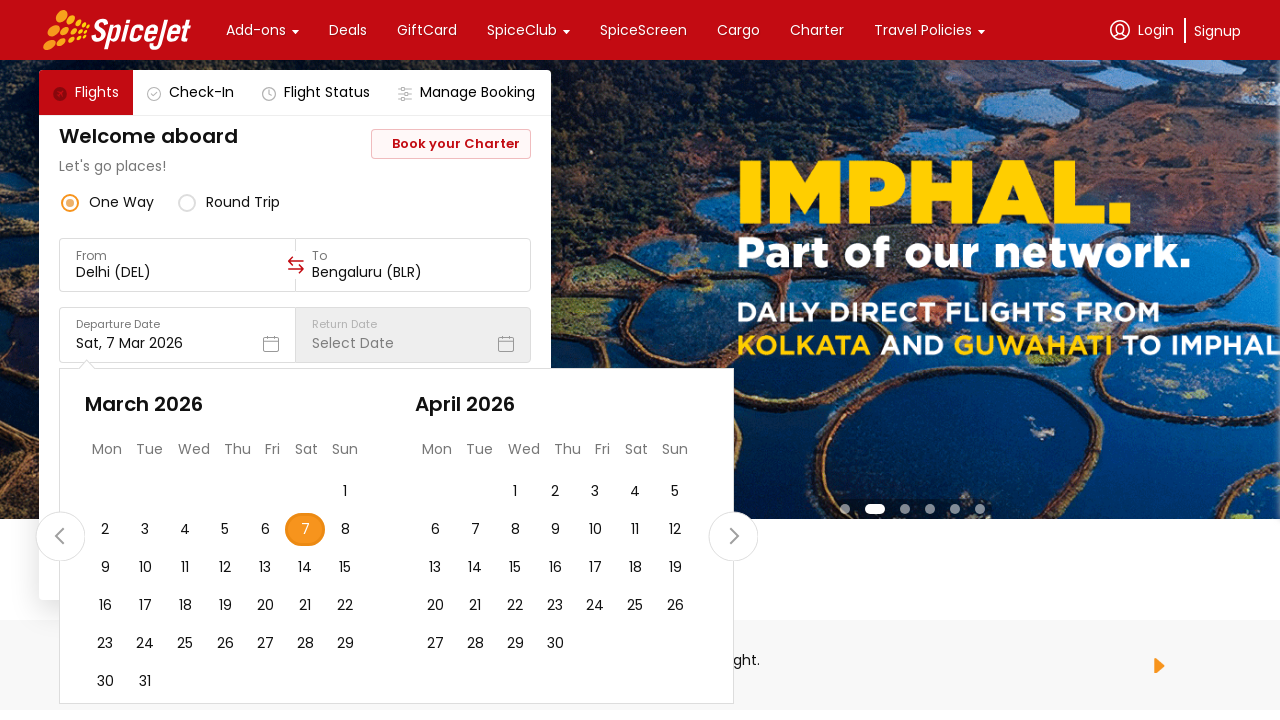

Retrieved all calendar day elements
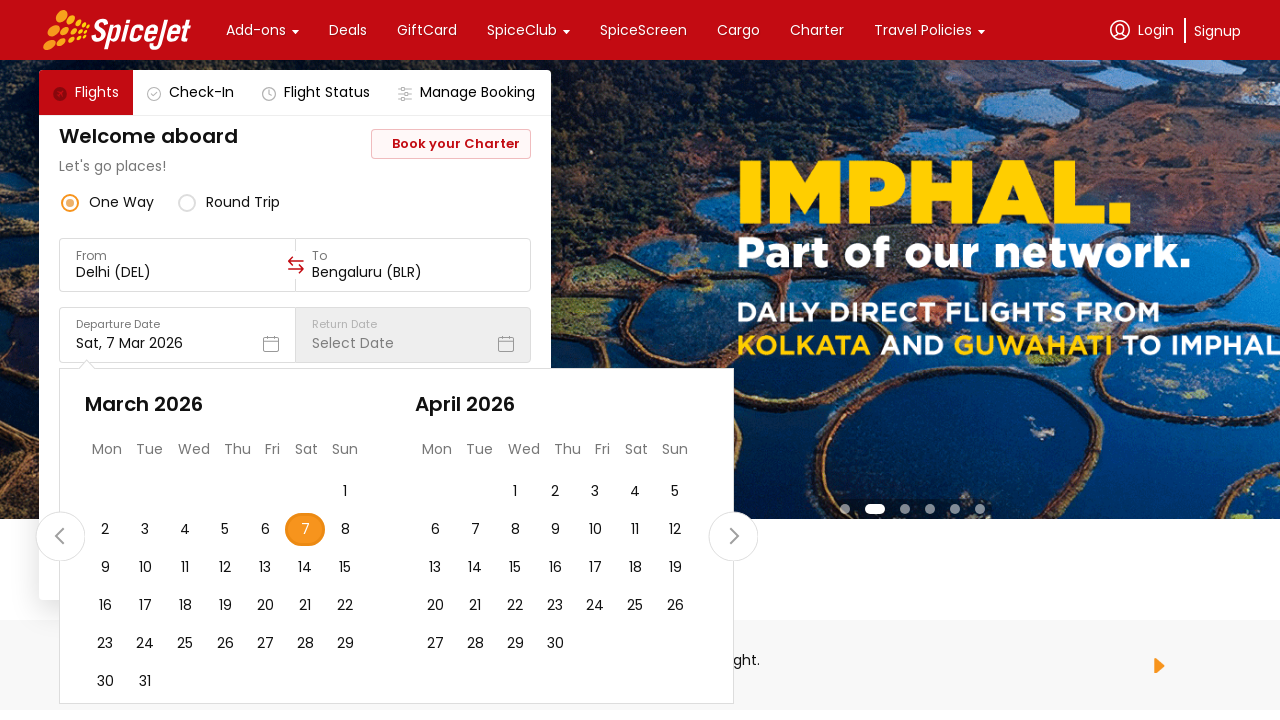

Selected day 10 from the second month in calendar at (145, 568) on div[data-testid*='undefined-calendar-day'] >> nth=50
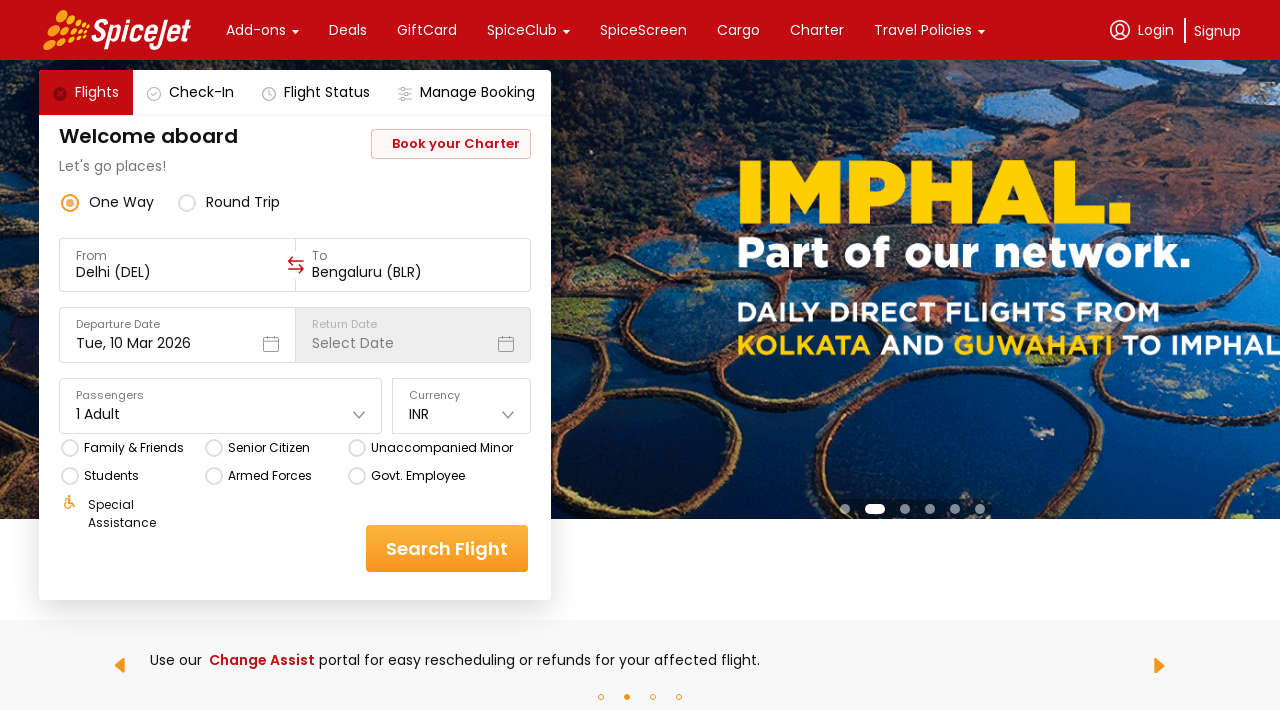

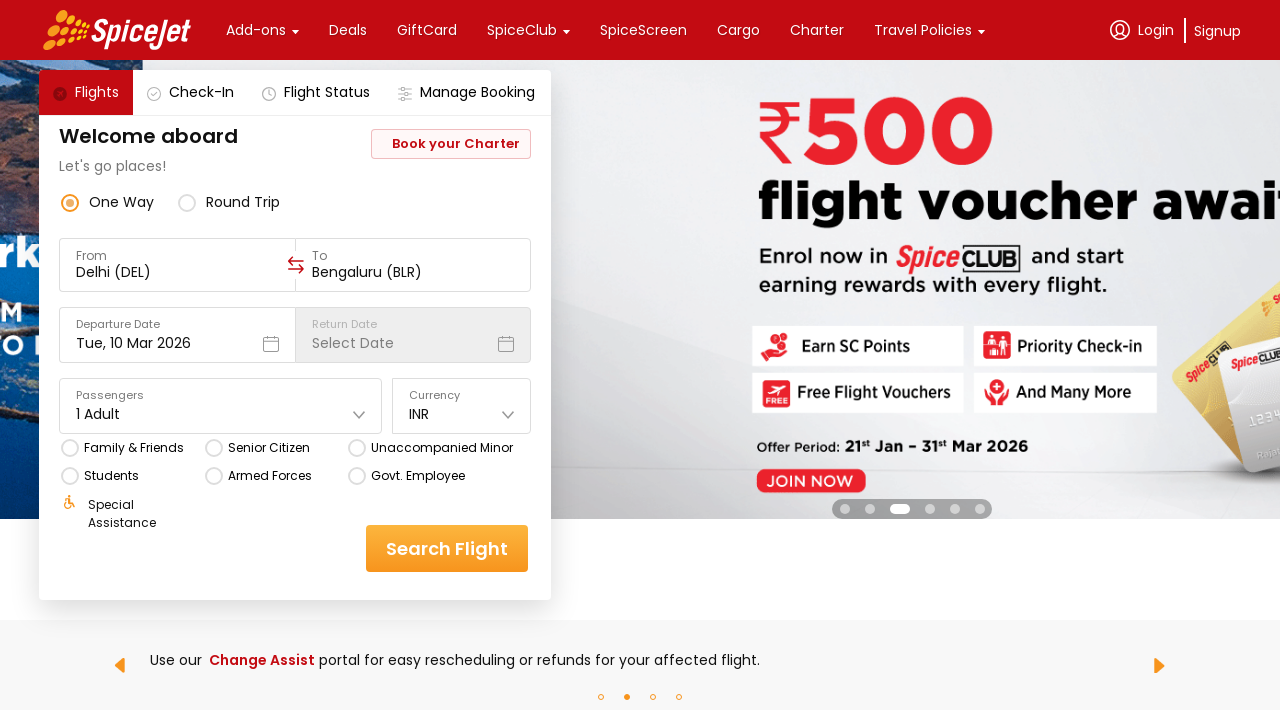